Navigates to an automation practice page and locates a blinking text element to verify its presence and retrieve its href attribute

Starting URL: https://rahulshettyacademy.com/AutomationPractice/

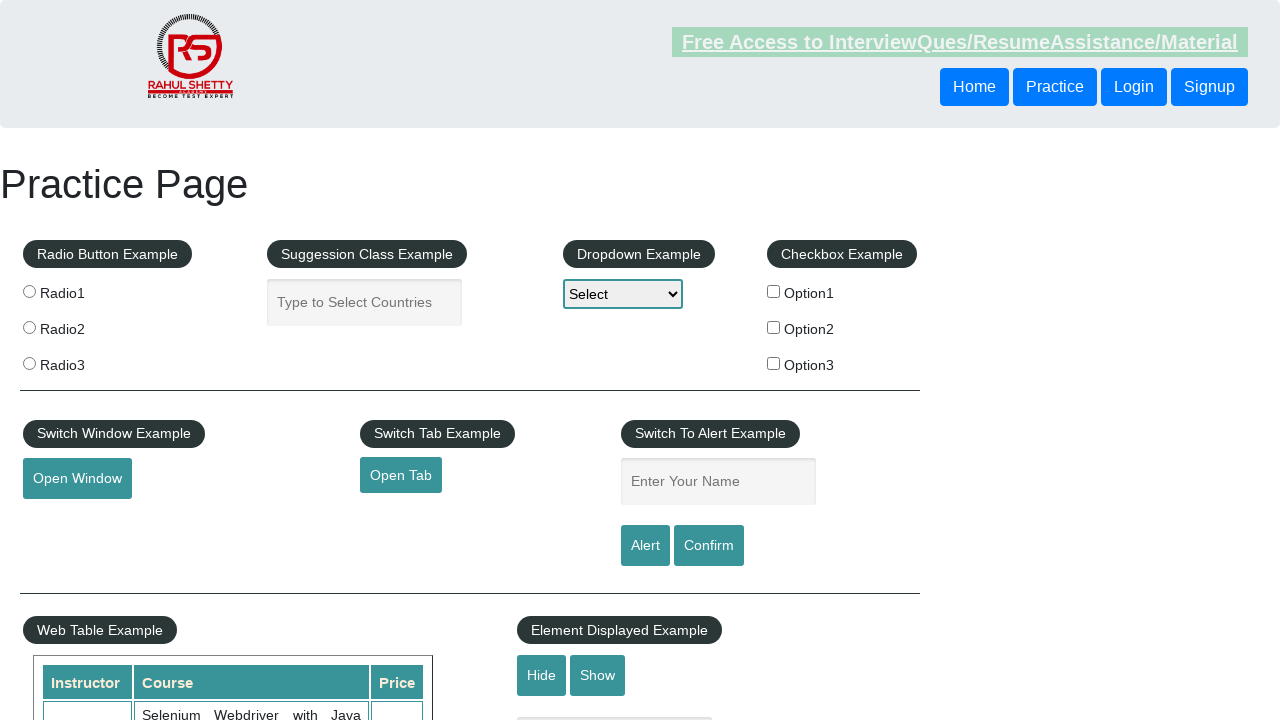

Navigated to automation practice page
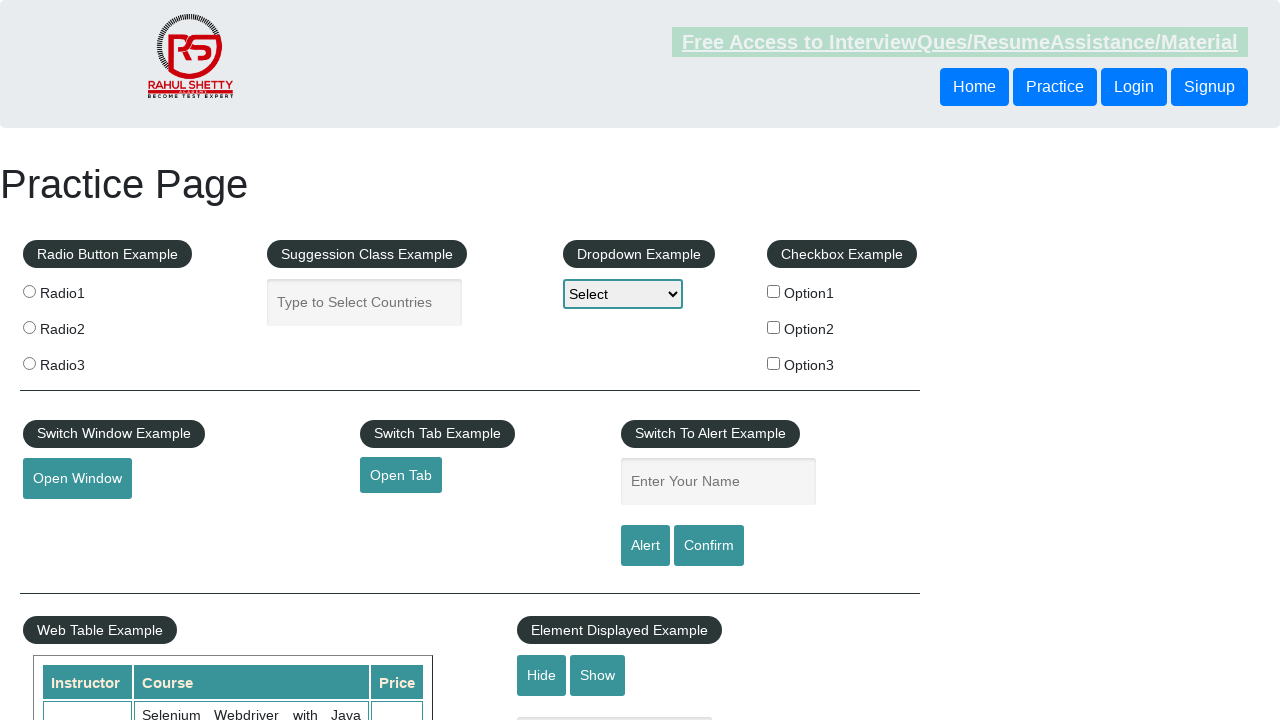

Located blinking text element
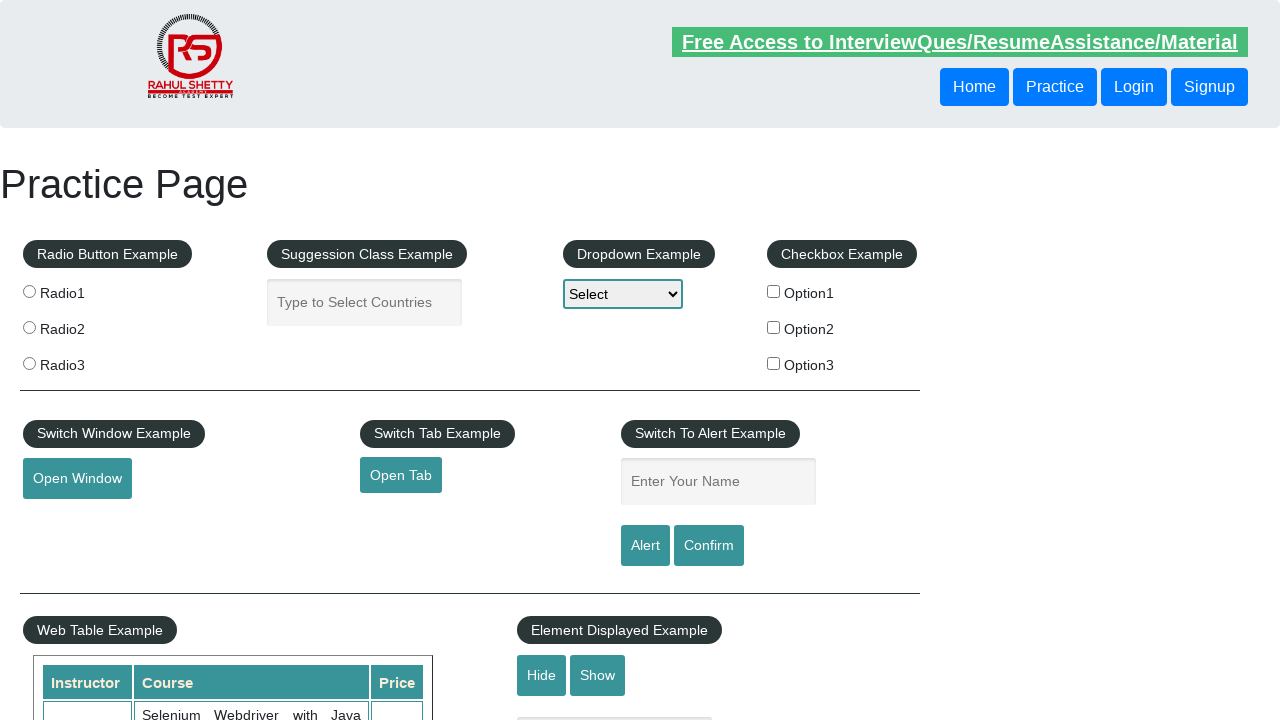

Waited for blinking text element to be present
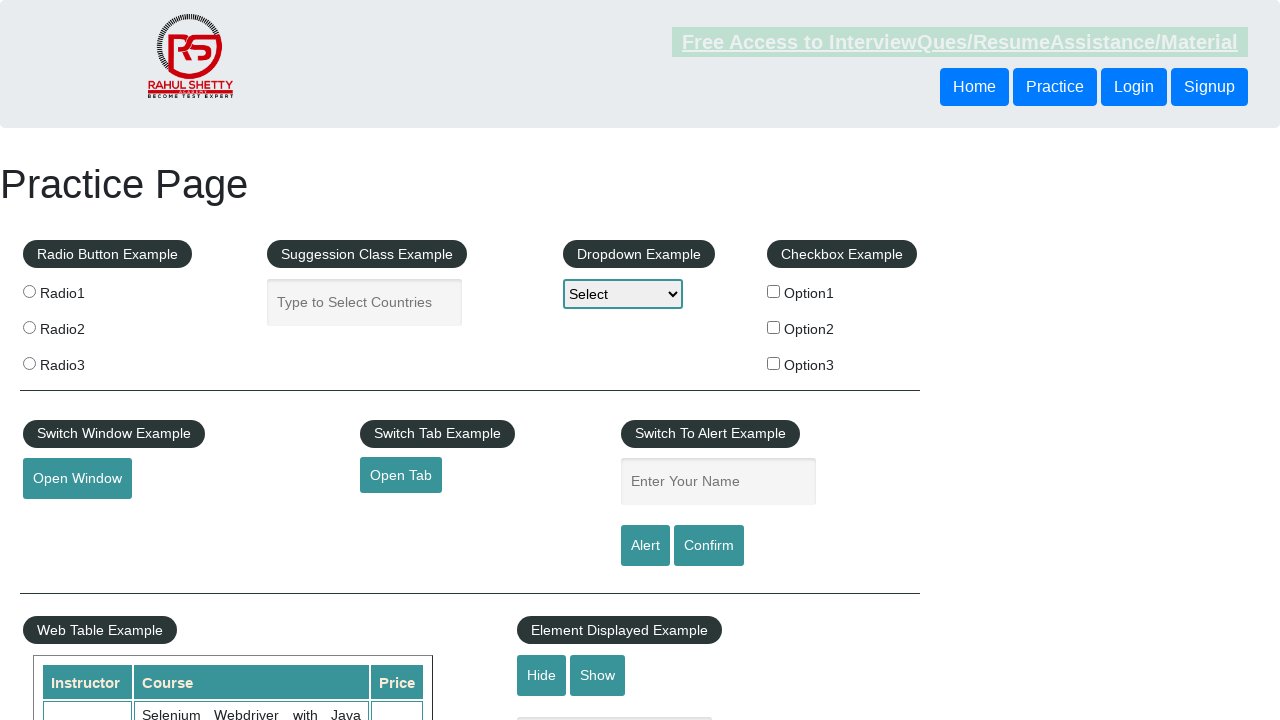

Verified blinking text element visibility: True
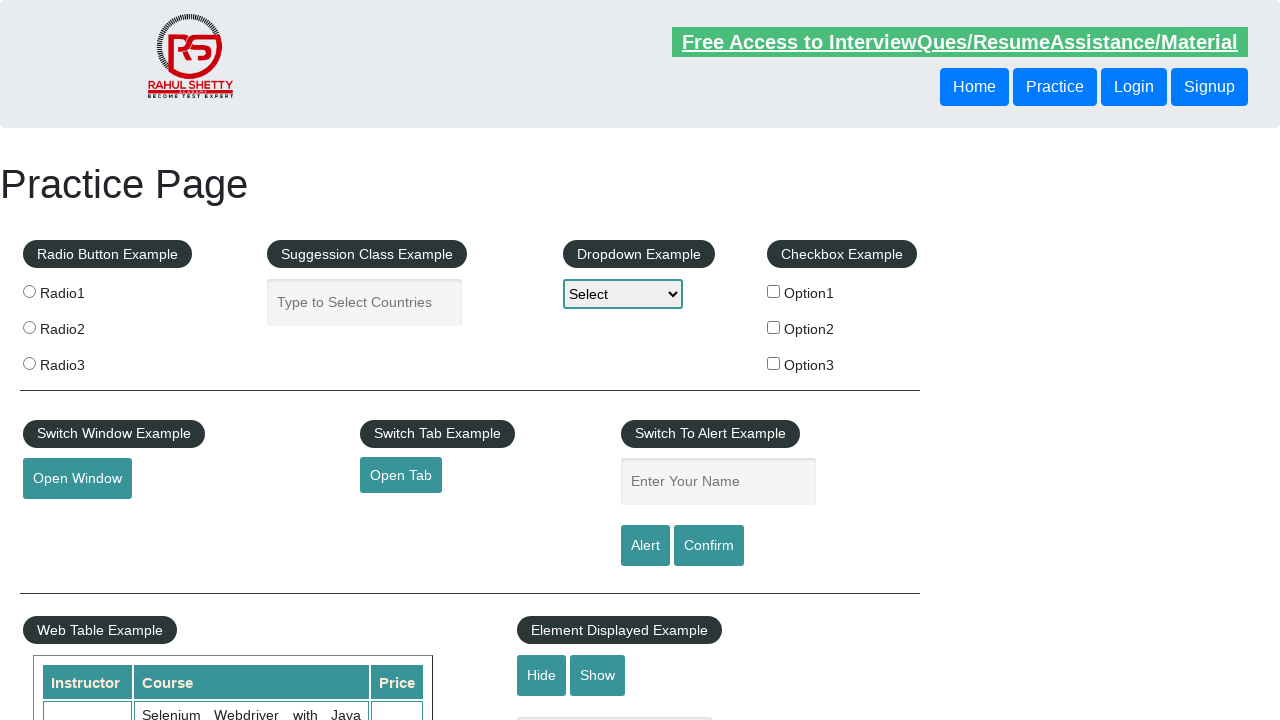

Retrieved href attribute: https://rahulshettyacademy.com/documents-request
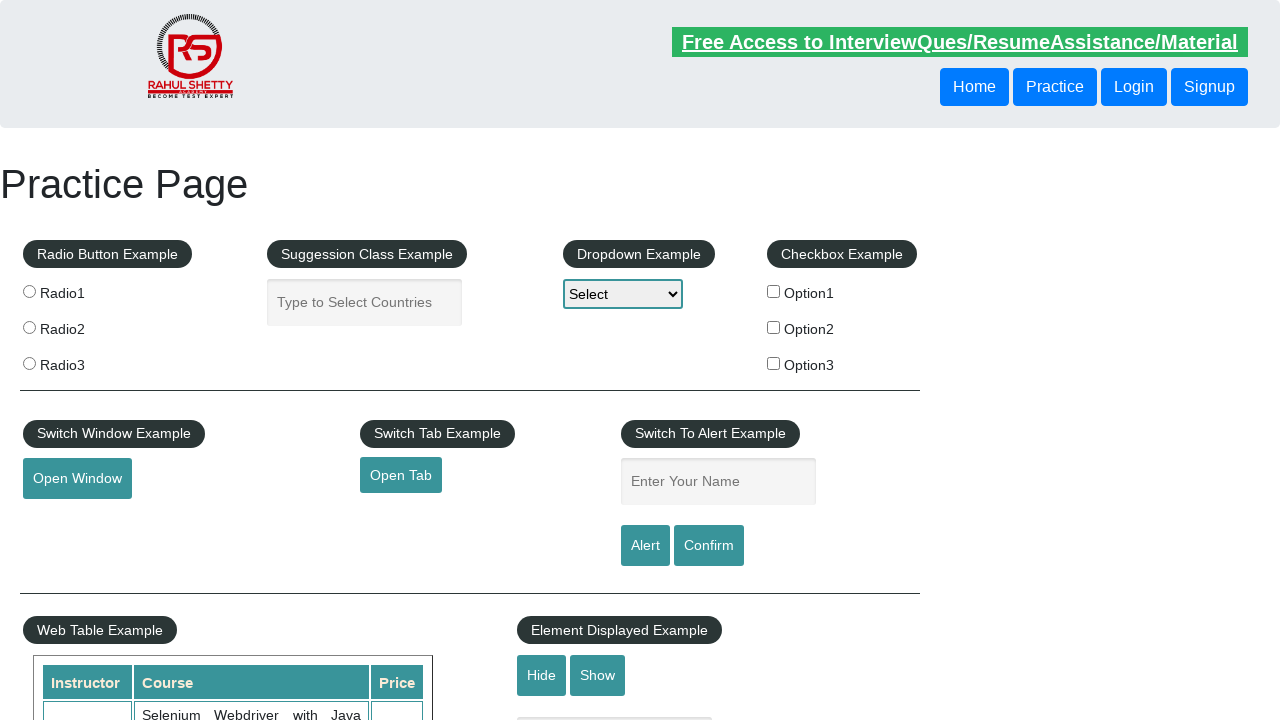

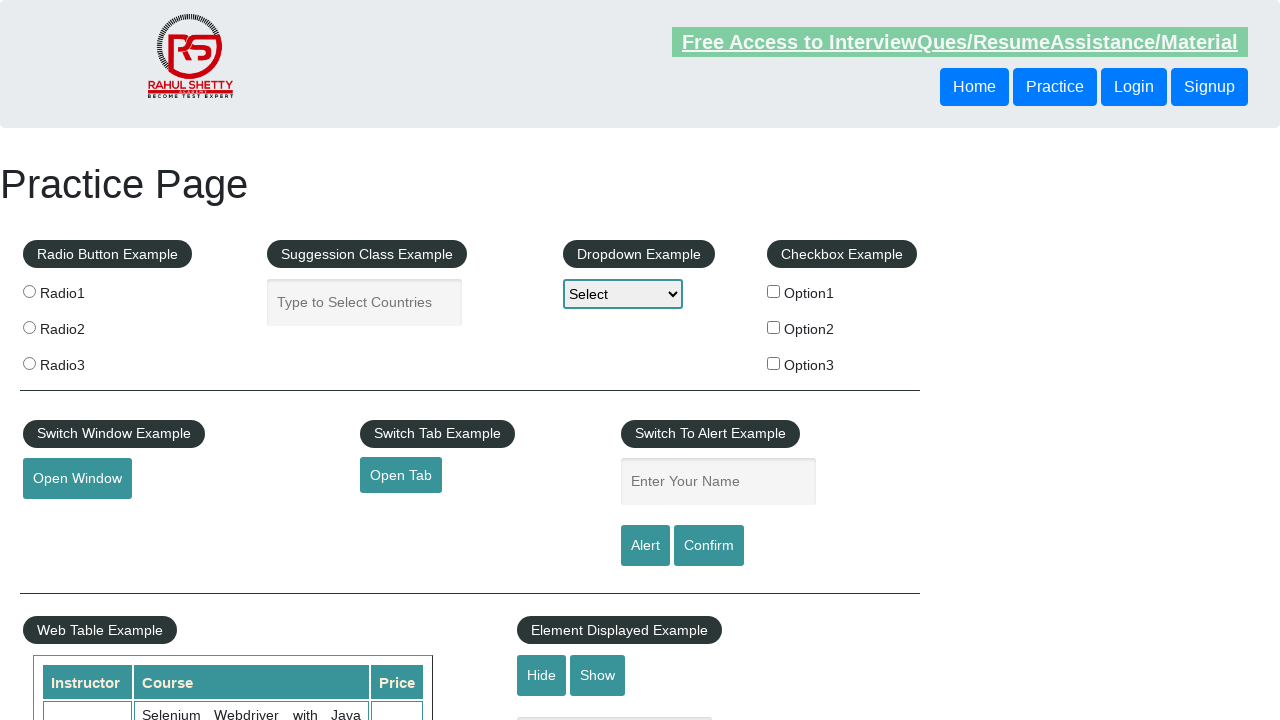